Tests JavaScript click functionality and takes a screenshot after clicking on a text box element and applying a red border style

Starting URL: https://testek.vn/lab/auto/web-elements/

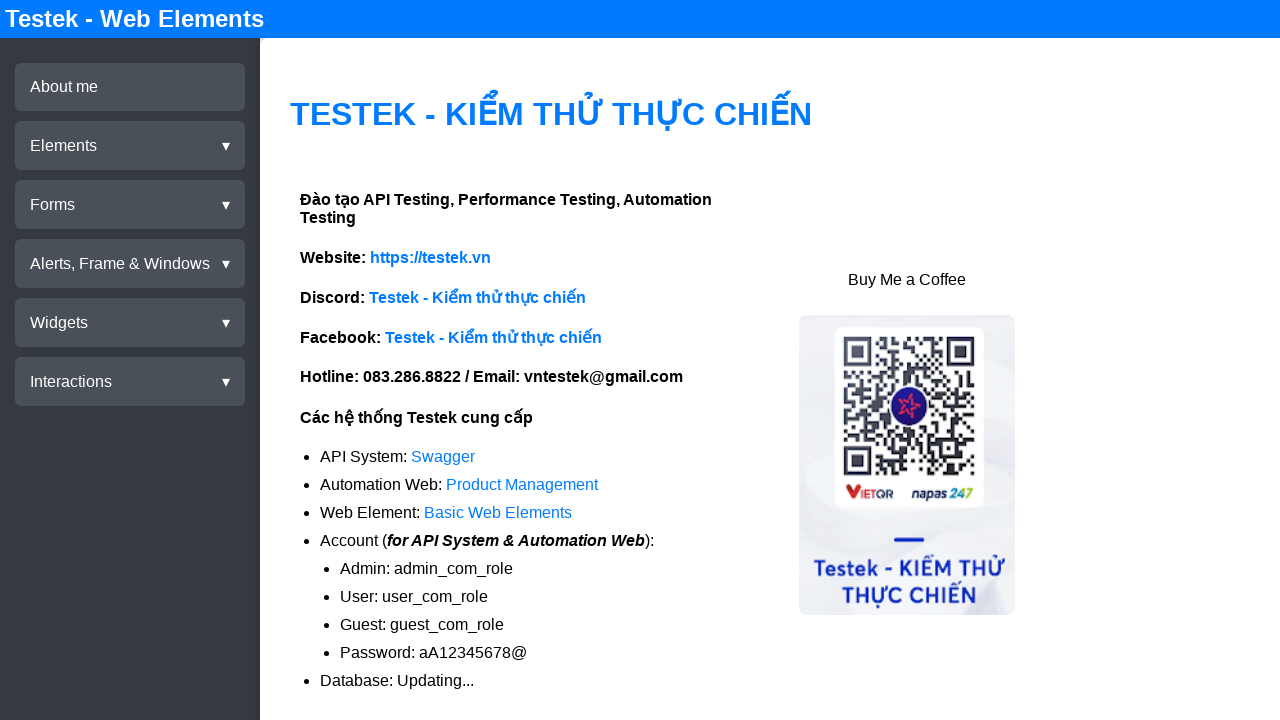

Navigated to test page
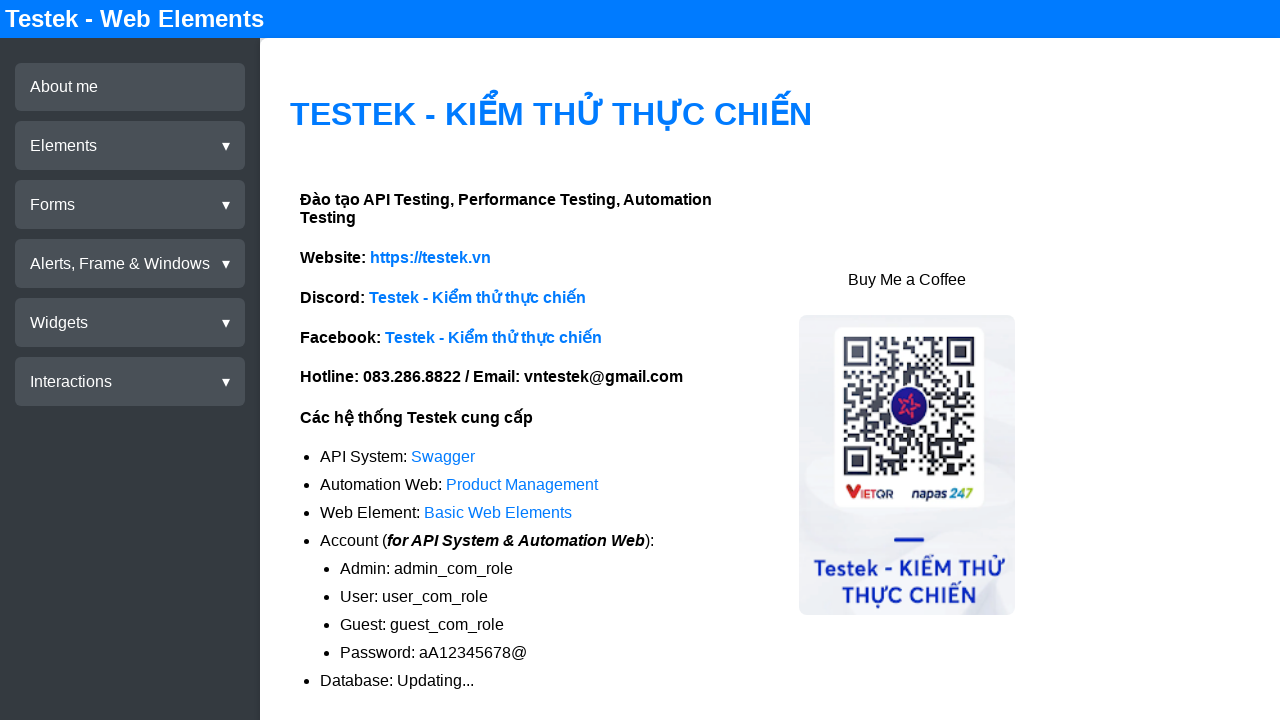

Clicked on Elements menu at (130, 146) on xpath=//div[@test-id='menu-elements']
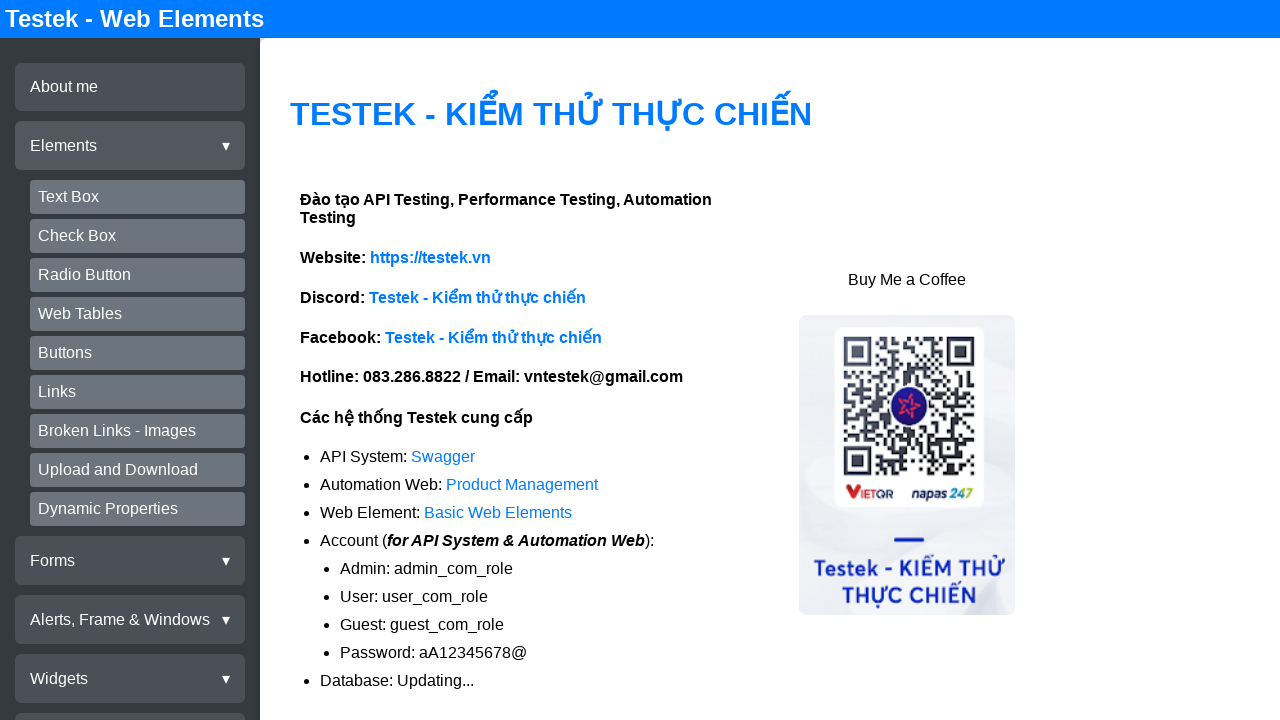

Clicked on Text Box submenu at (138, 197) on xpath=//div[@test-id='submenu-textbox']
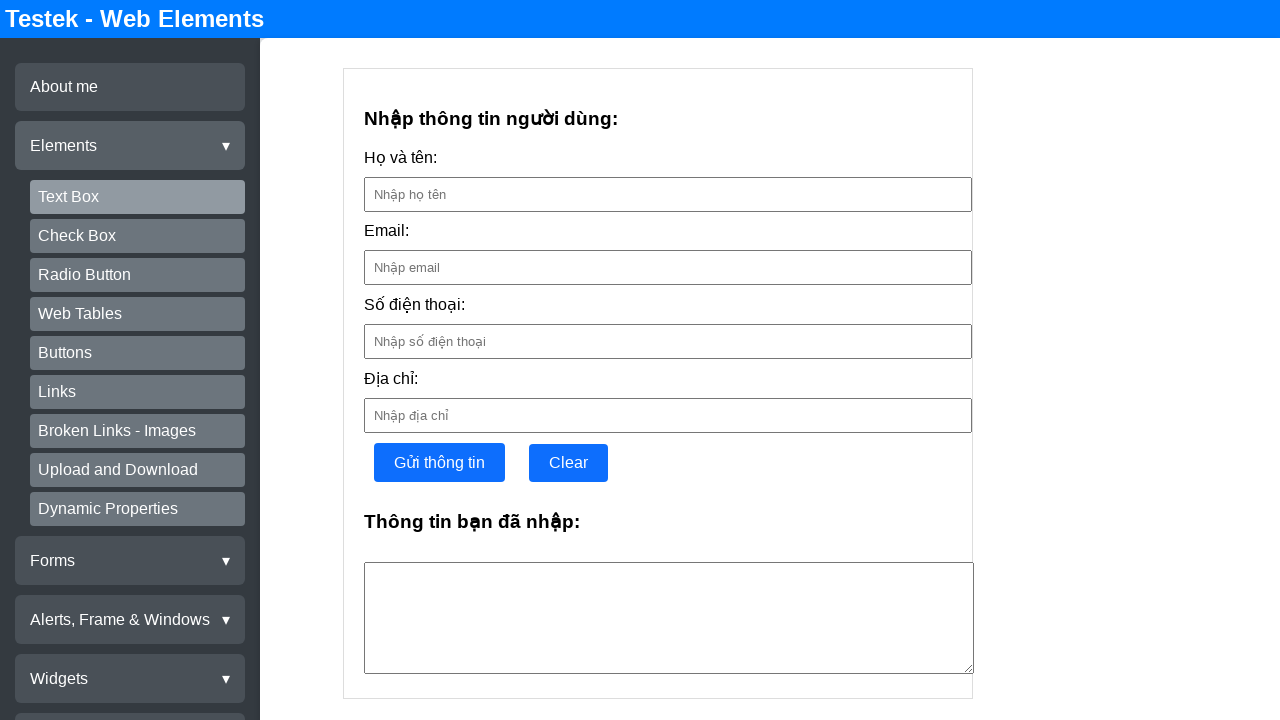

Clicked on text box element using JavaScript
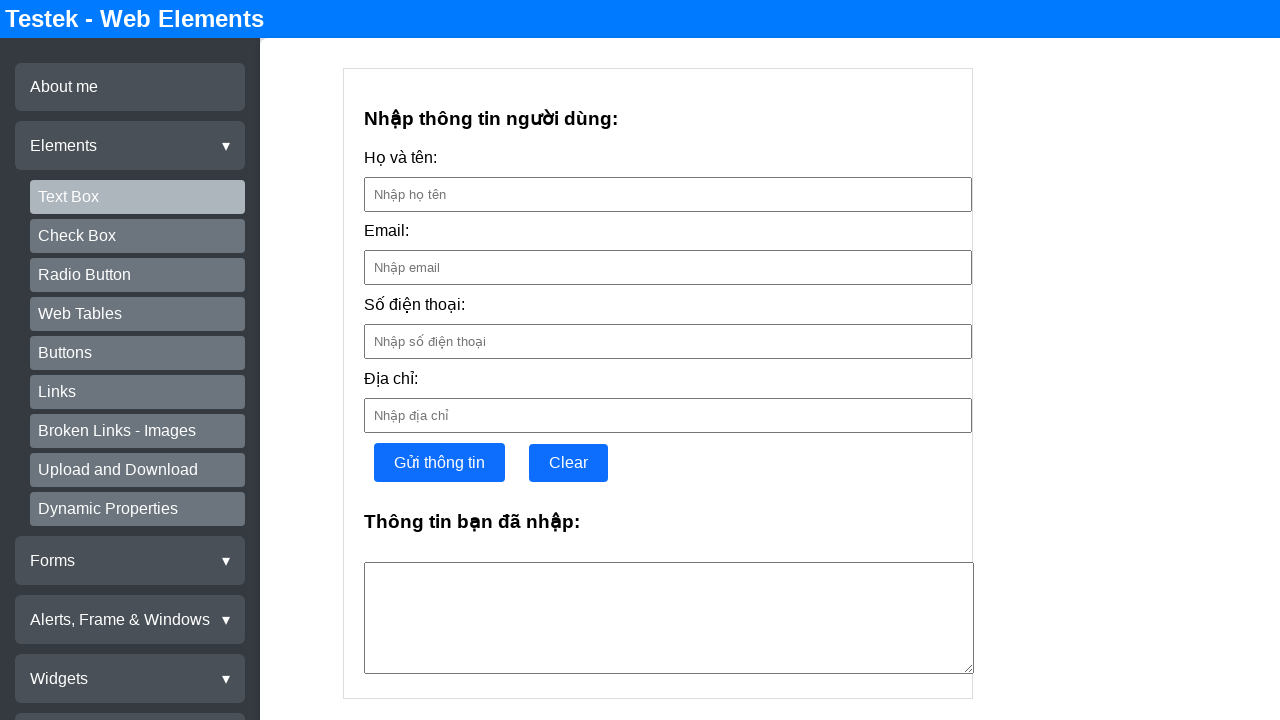

Applied red border style to text box element
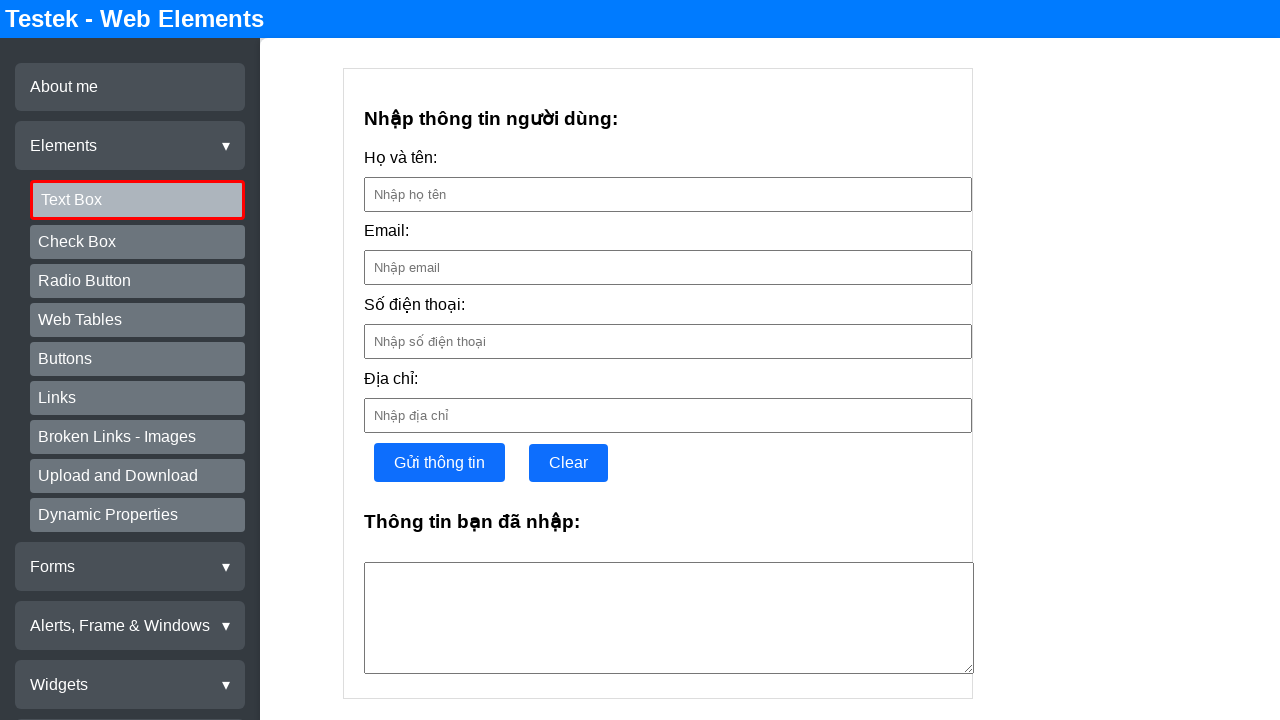

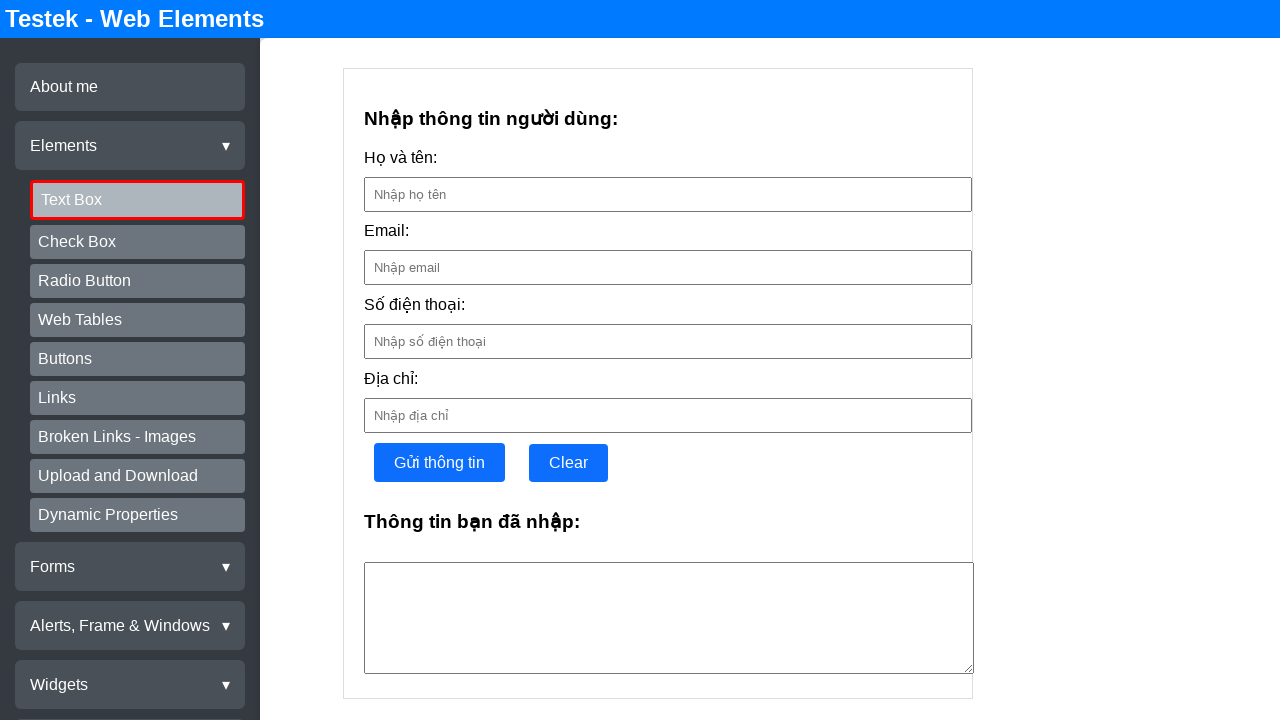